Tests checkbox interaction on a practice form by attempting to click a sports hobby checkbox and verifying its selection state

Starting URL: https://demoqa.com/automation-practice-form

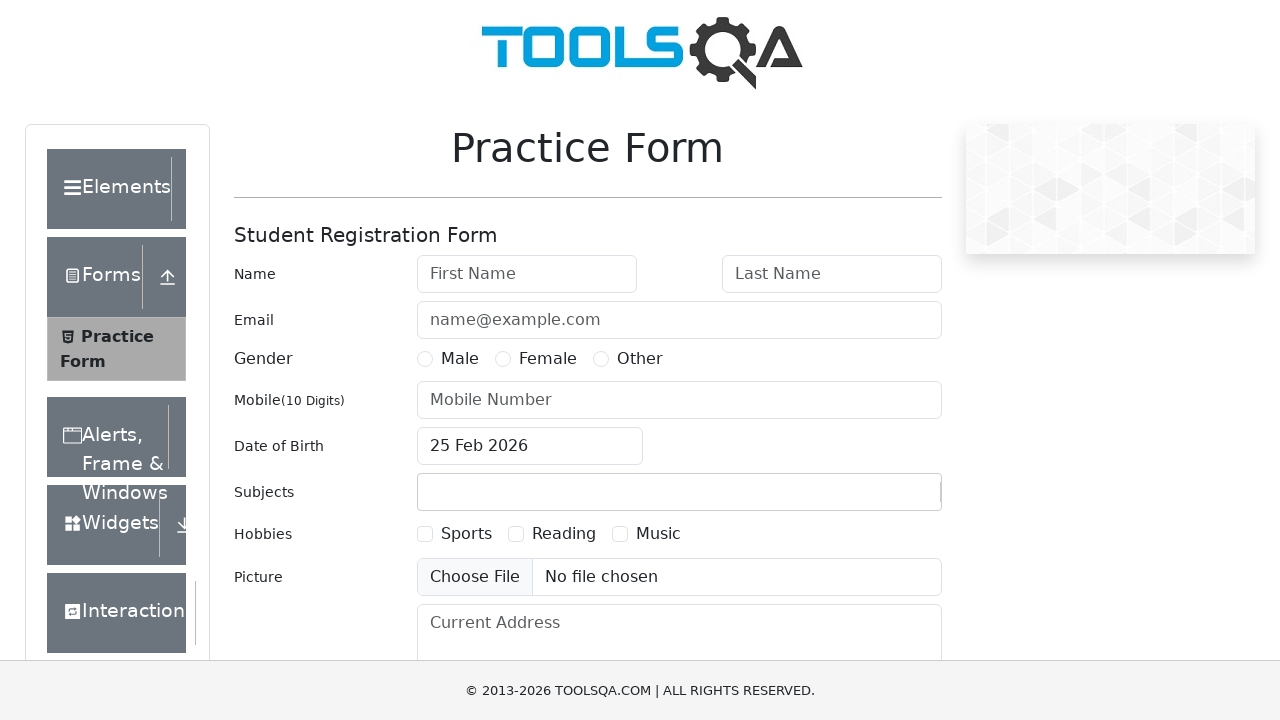

Located sports hobby checkbox element
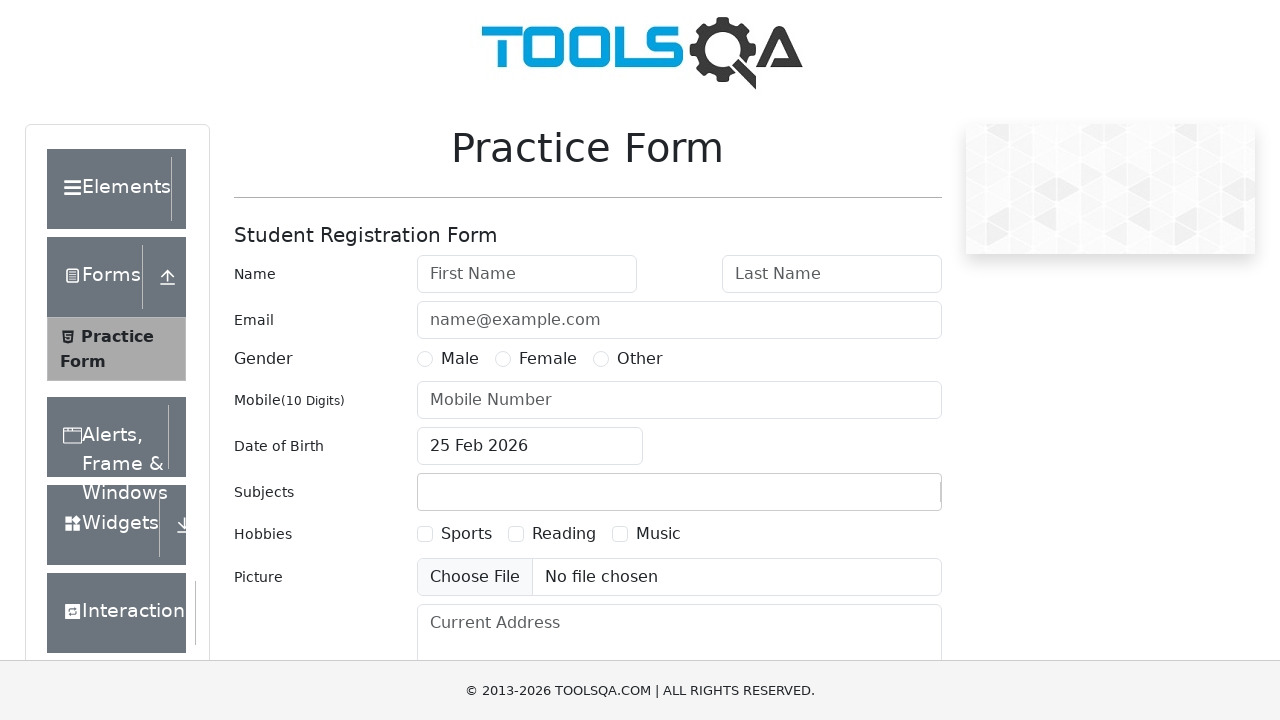

Located label for sports hobby checkbox
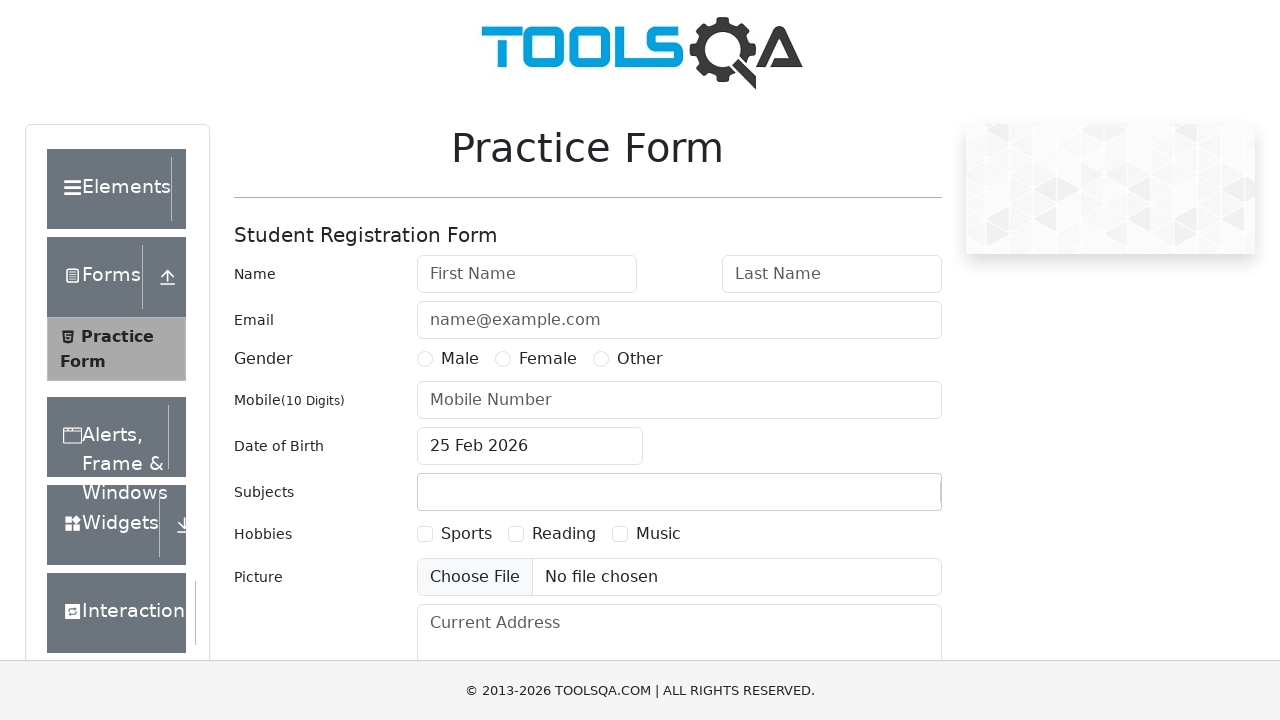

Sports checkbox is enabled
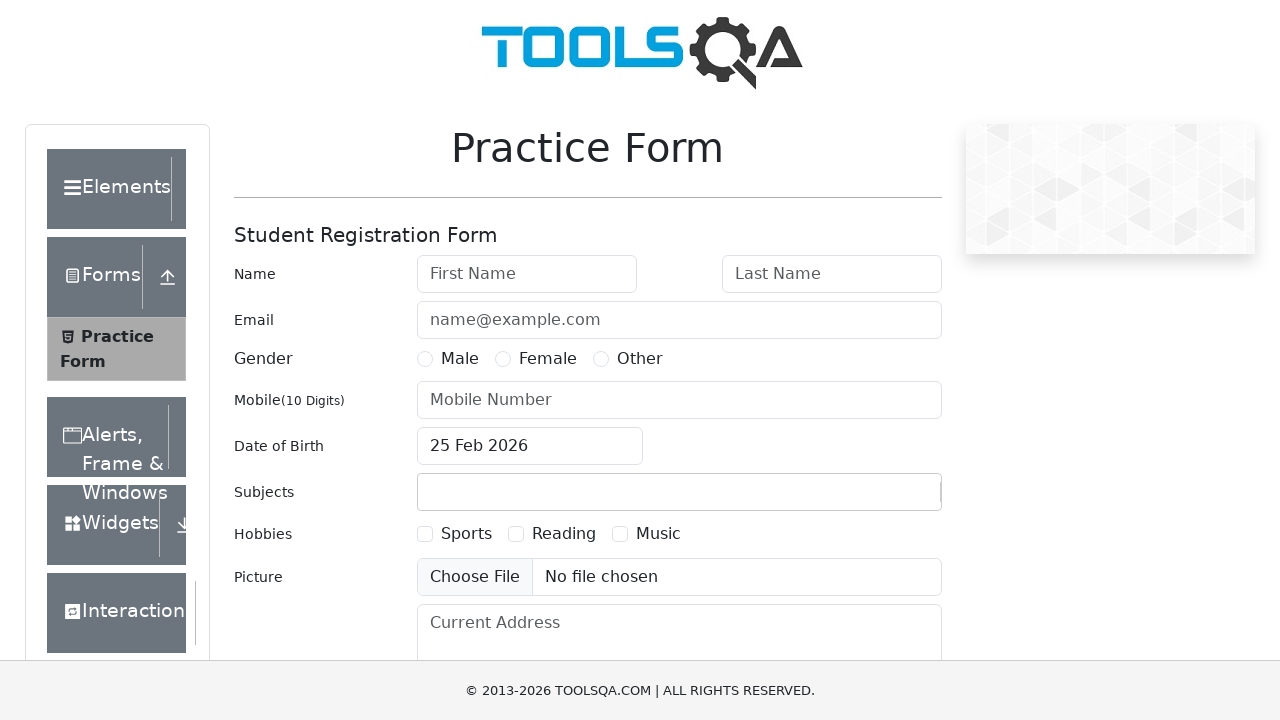

Clicked sports checkbox directly at (425, 534) on #hobbies-checkbox-1
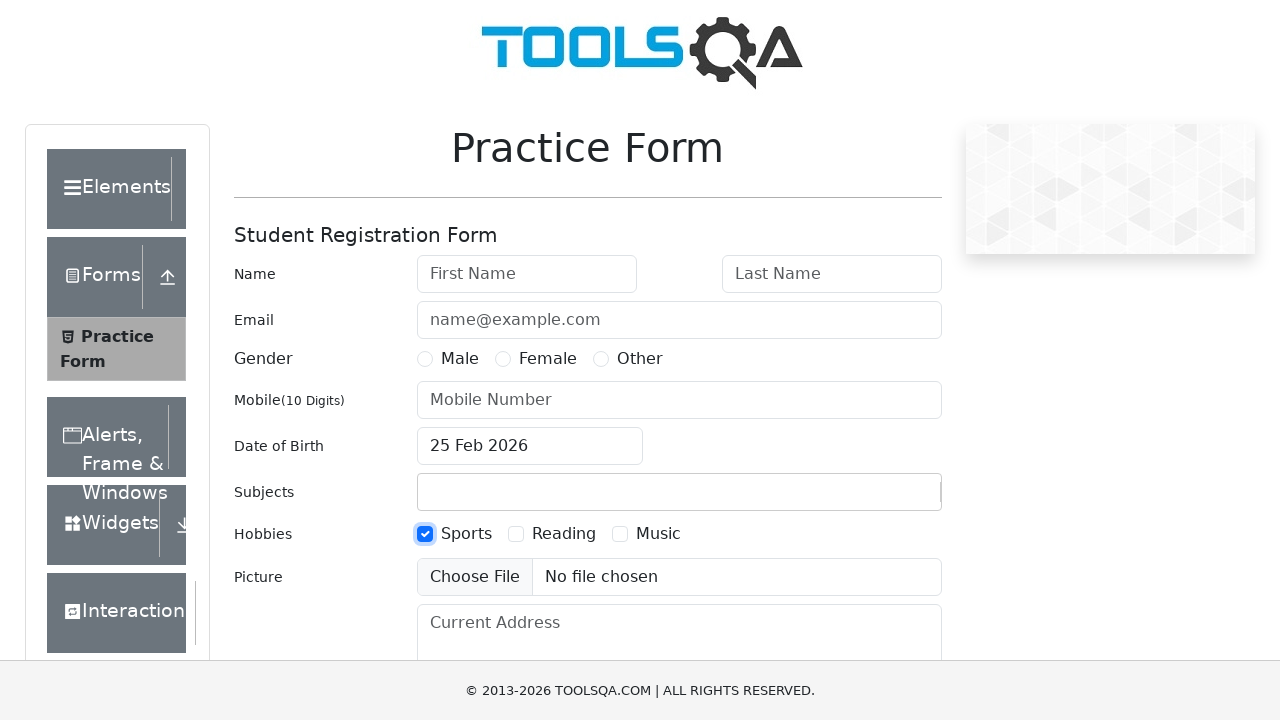

Verified sports checkbox selection state: True
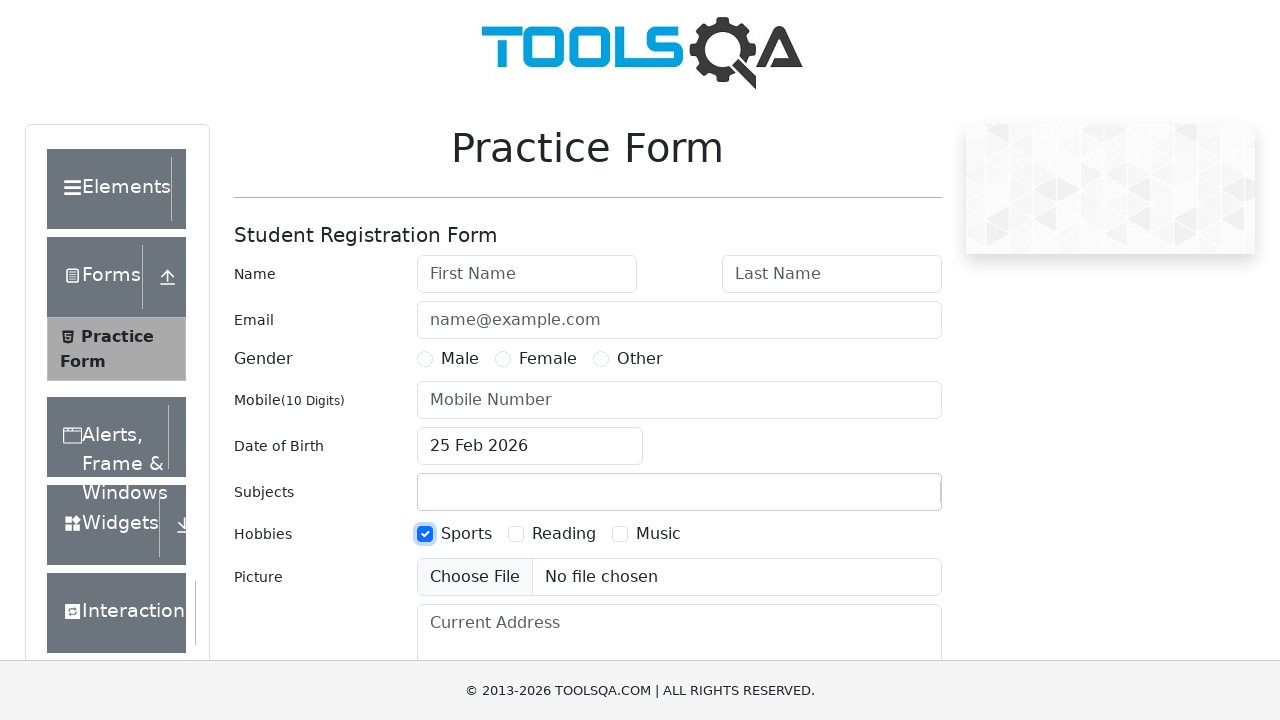

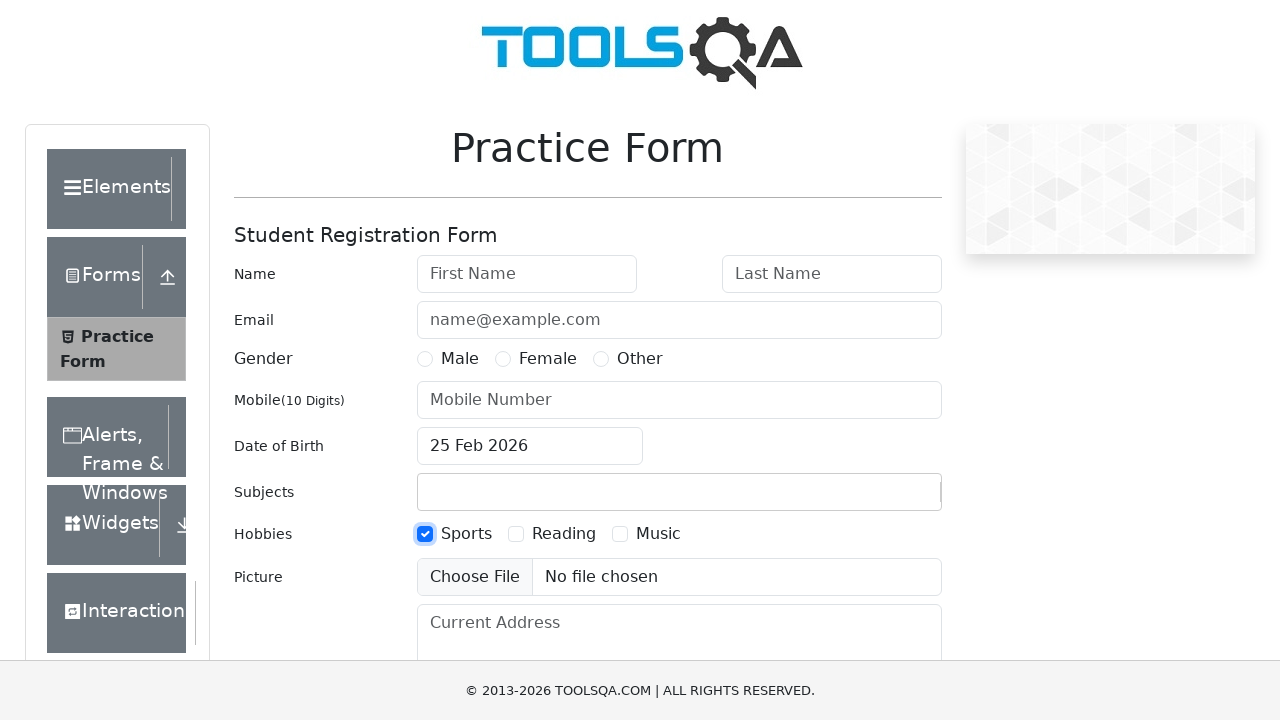